Tests form submission on an Angular practice page by filling name, email, selecting gender from dropdown, checking a checkbox, and submitting the form

Starting URL: https://rahulshettyacademy.com/angularpractice/

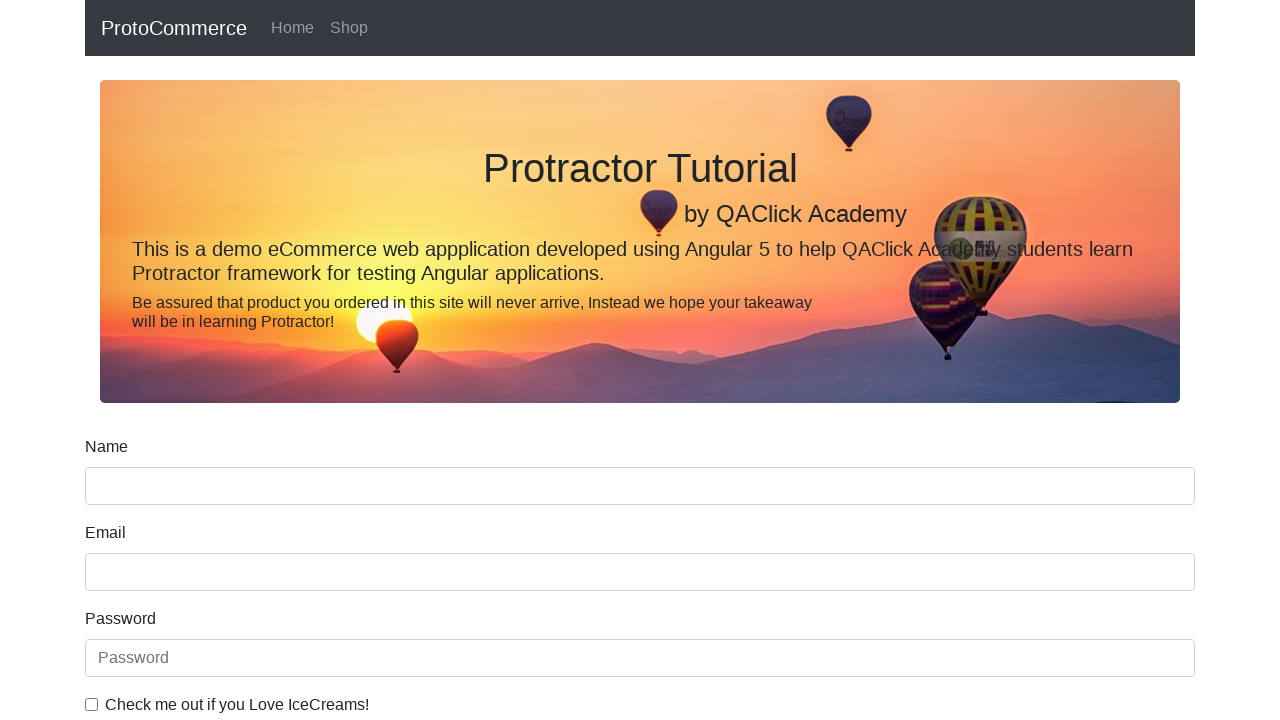

Filled name field with 'Abraham' on input[name='name']
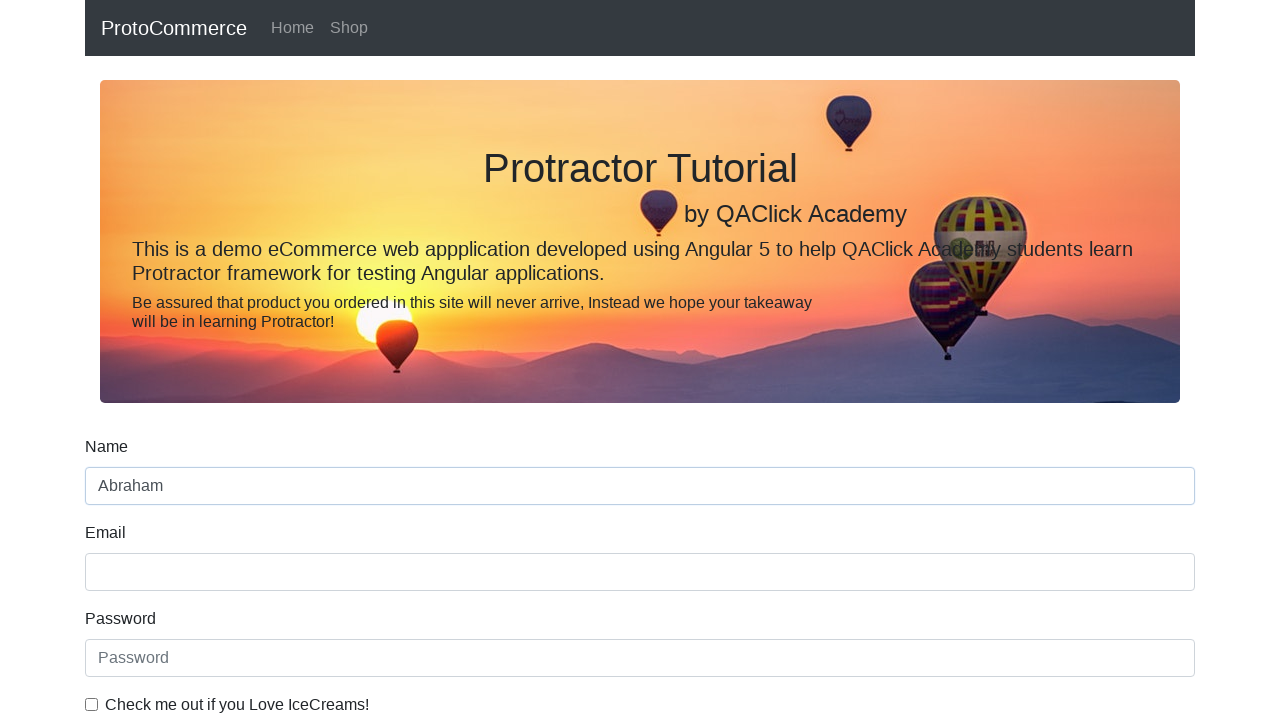

Filled email field with 'Abraham.billa@gmail.com' on input[name='email']
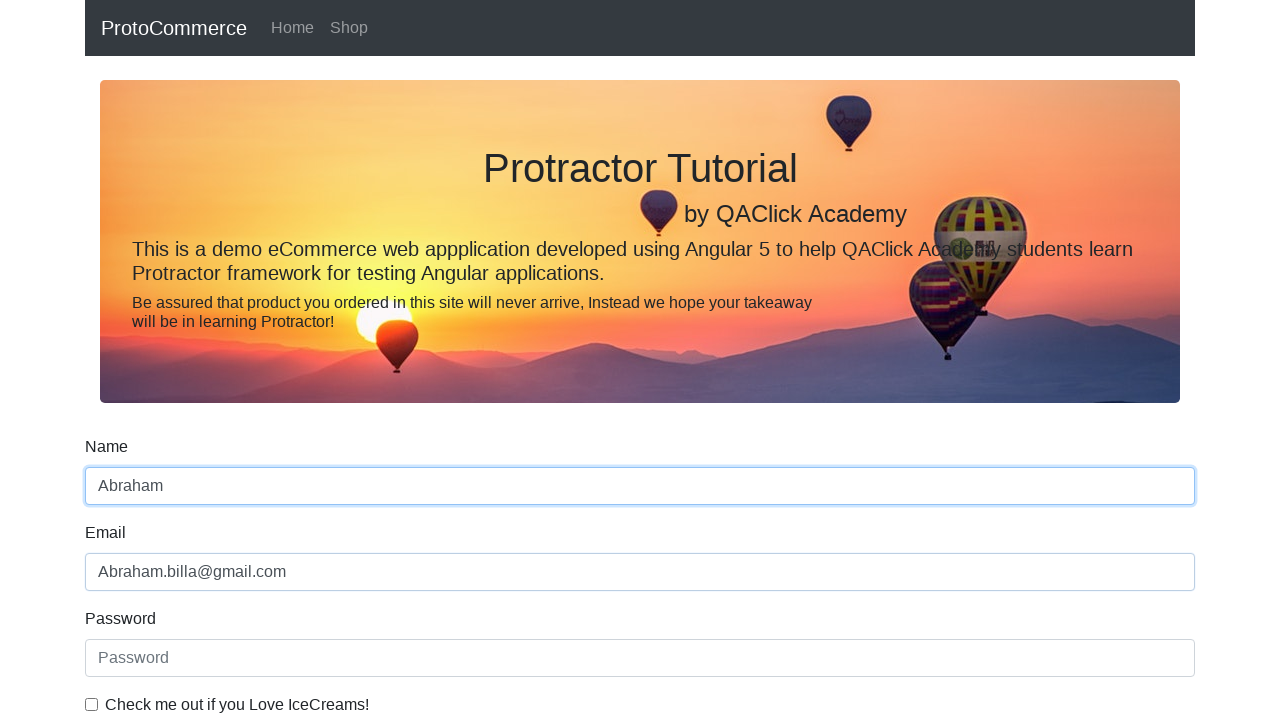

Checked the checkbox at (92, 704) on .form-check-input
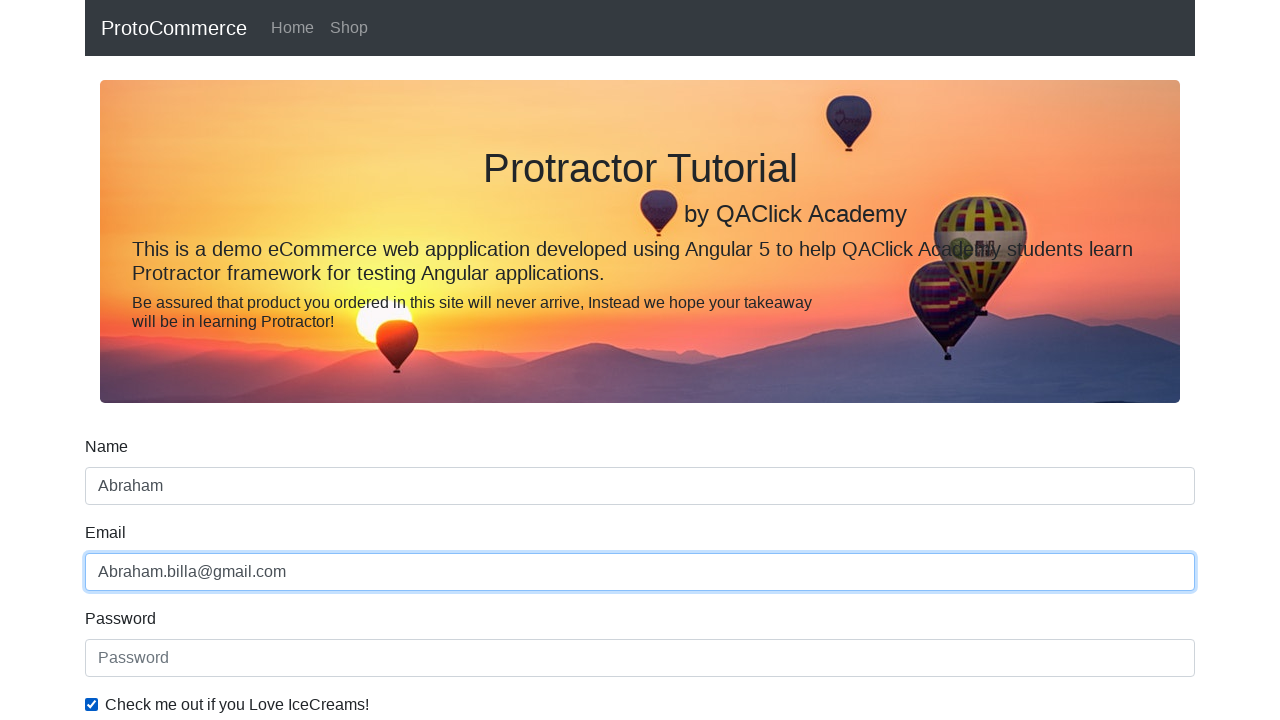

Selected 'Female' from gender dropdown on #exampleFormControlSelect1
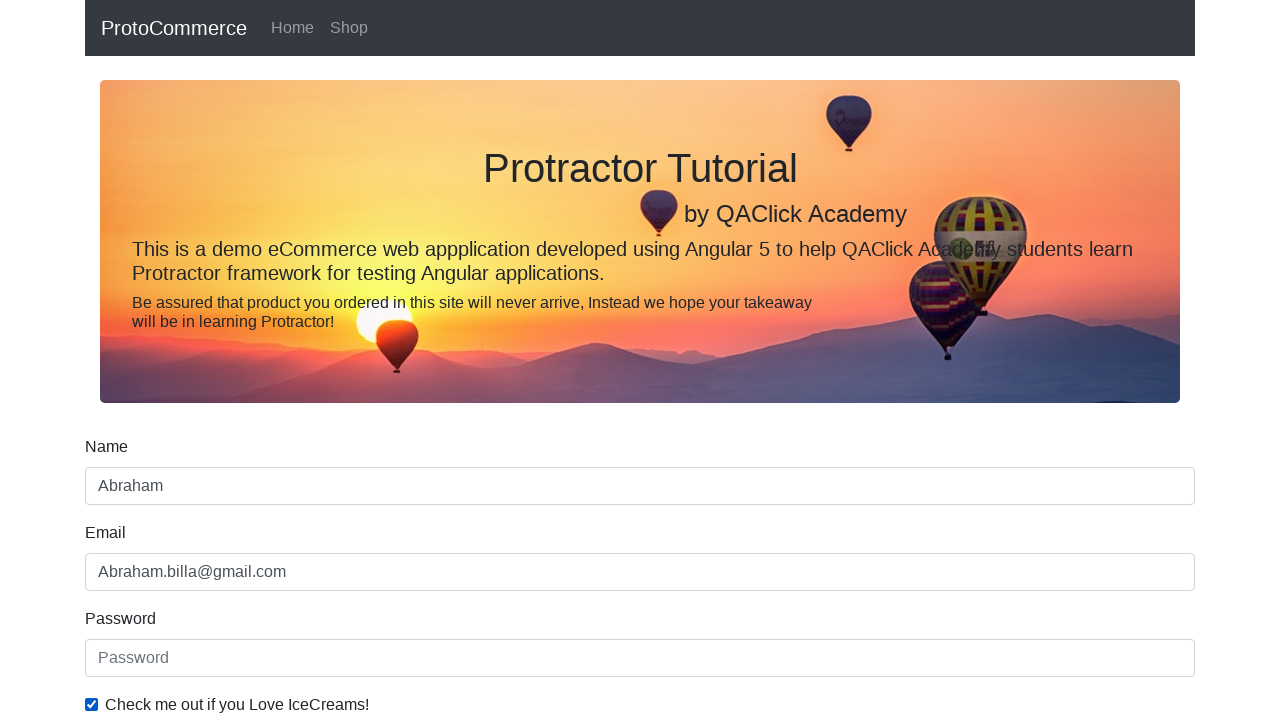

Clicked form submit button at (123, 491) on xpath=//input[@type='submit']
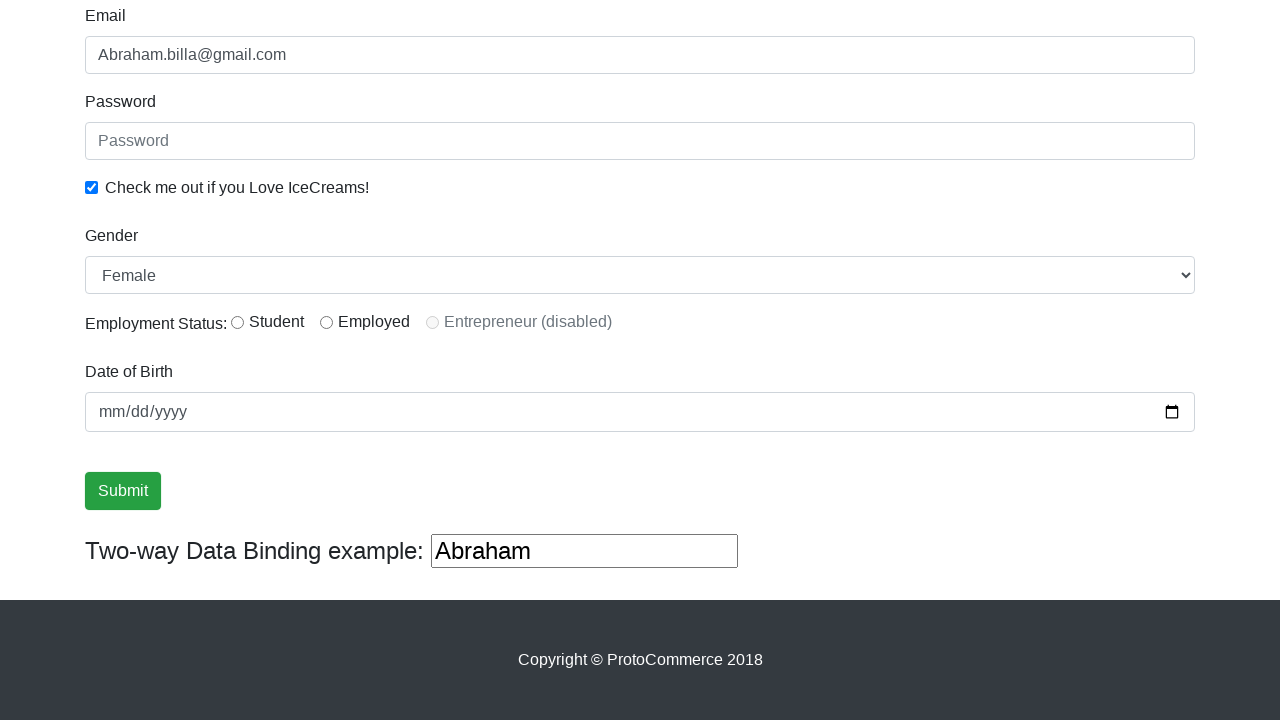

Success message appeared after form submission
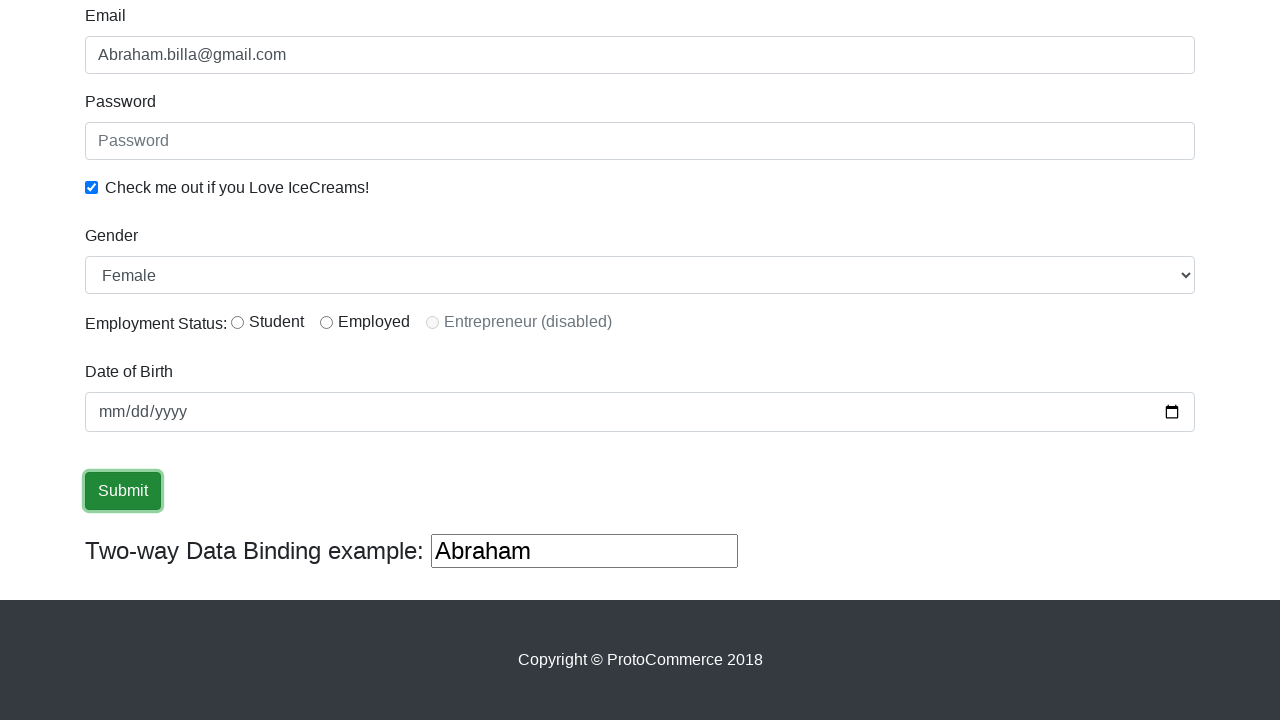

Retrieved success message: 
                    ×
                    Success! The Form has been submitted successfully!.
                  
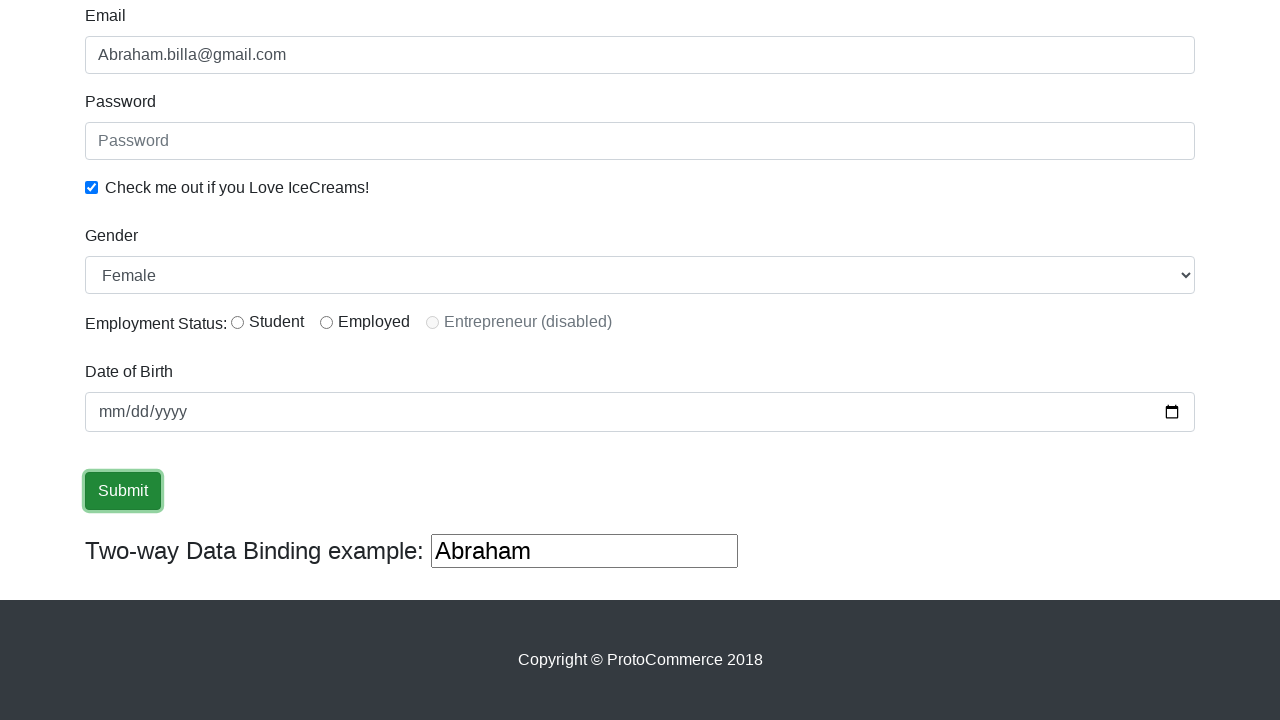

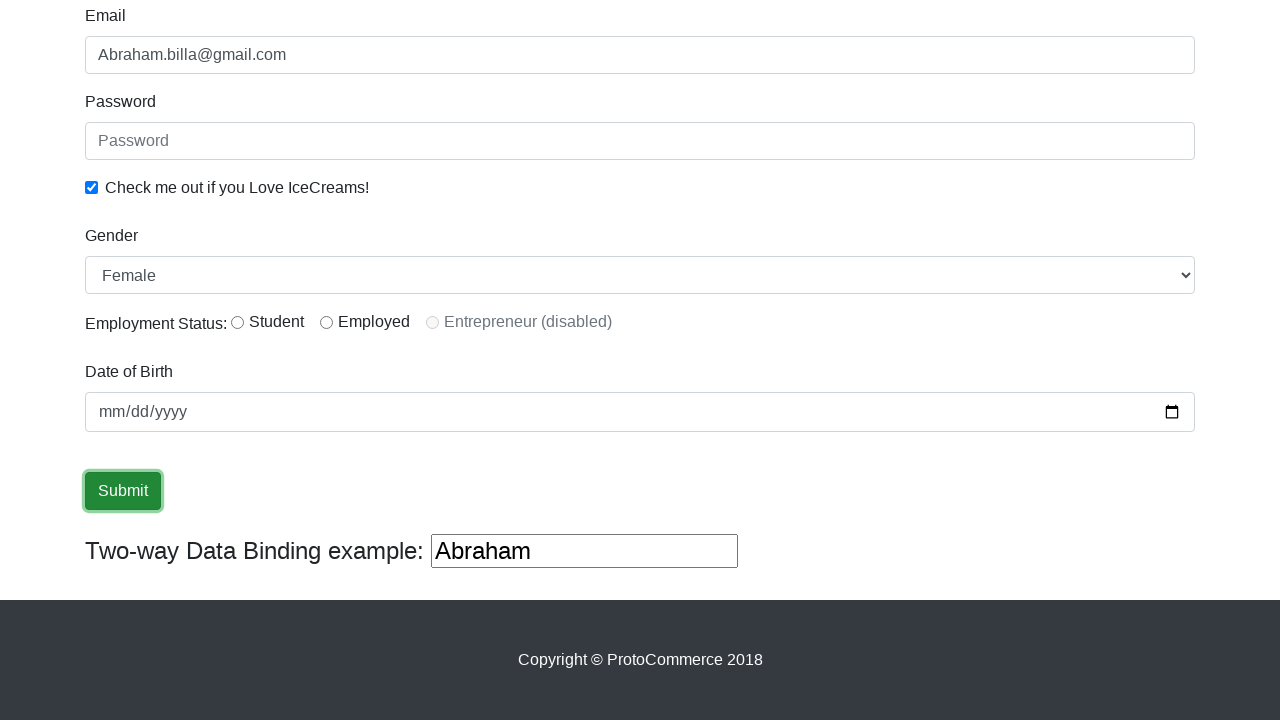